Tests various scrolling methods on a webpage including JavaScript scroll, keyboard page down actions, and element-based scrolling to a submit button.

Starting URL: https://demoqa.com/text-box

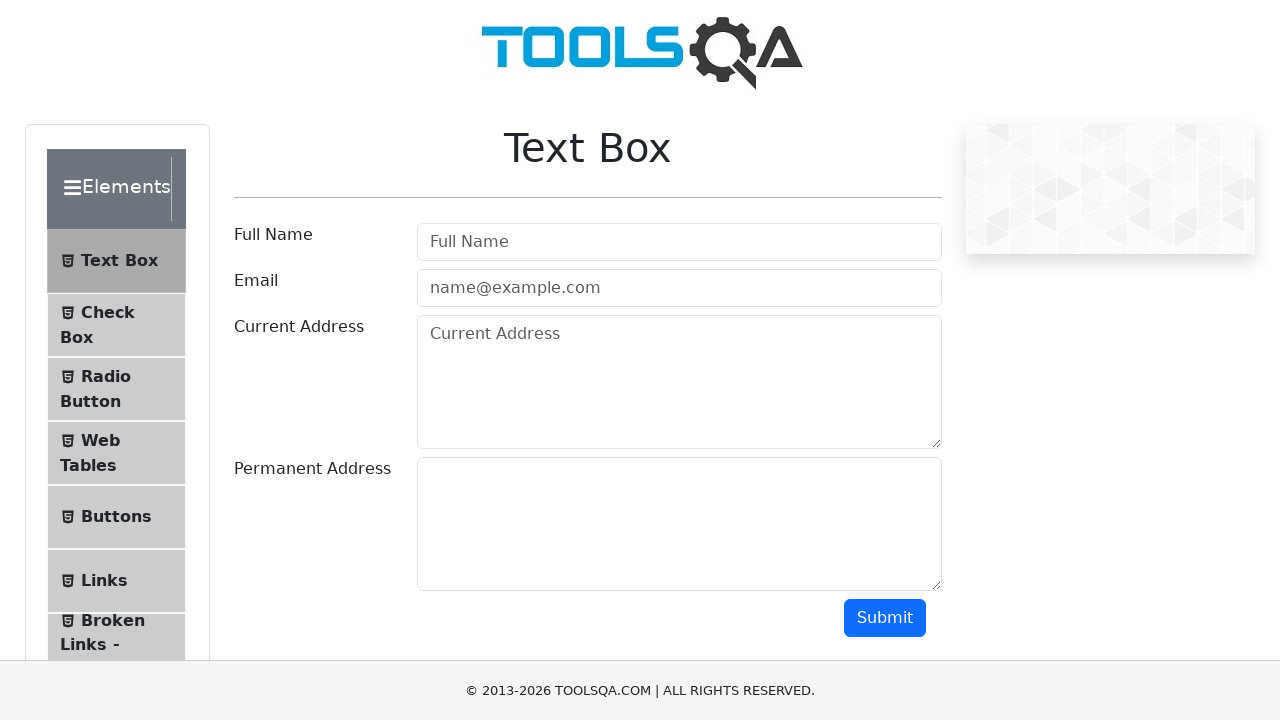

Scrolled down 500px using JavaScript
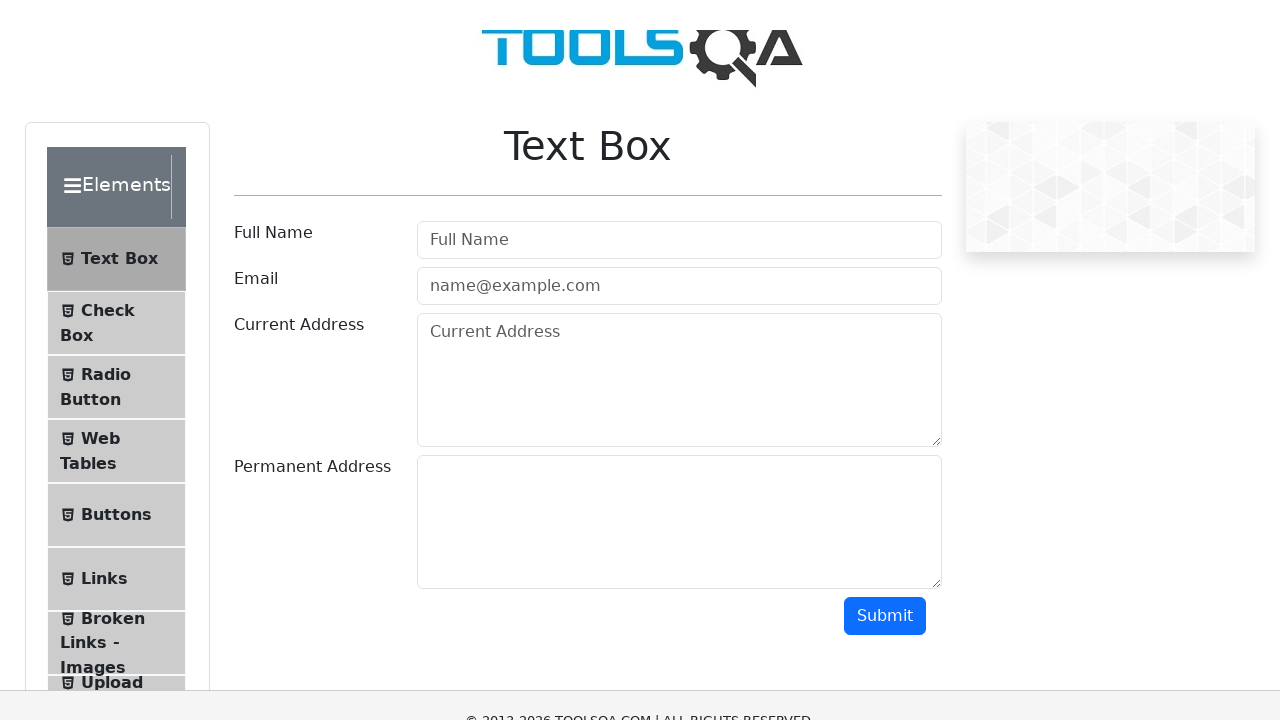

Pressed Page Down key to scroll
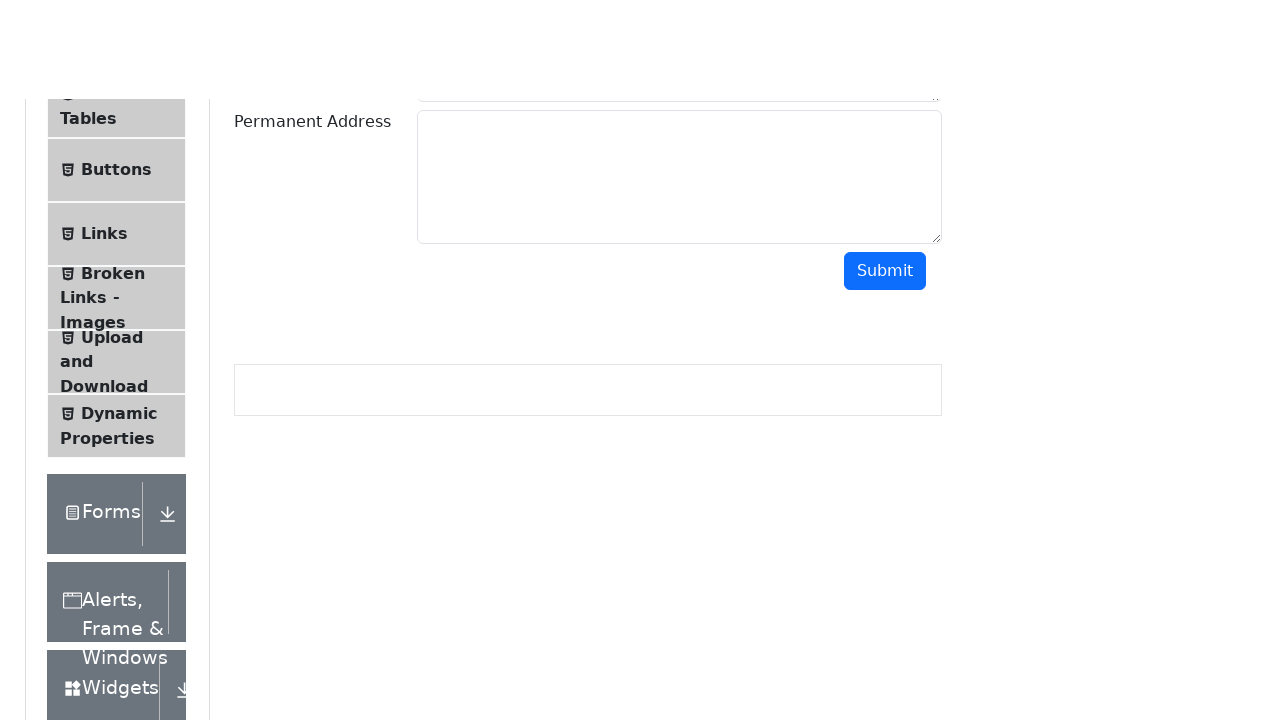

Pressed Page Down key again to scroll further
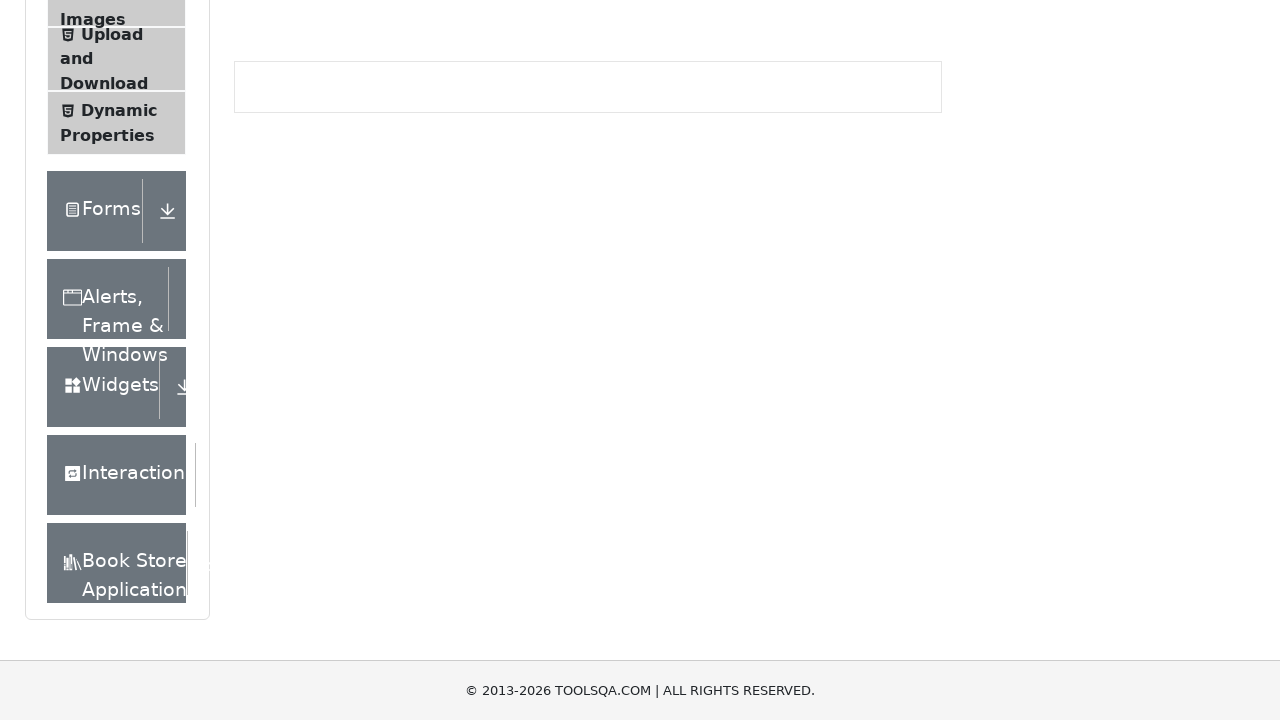

Scrolled submit button into view
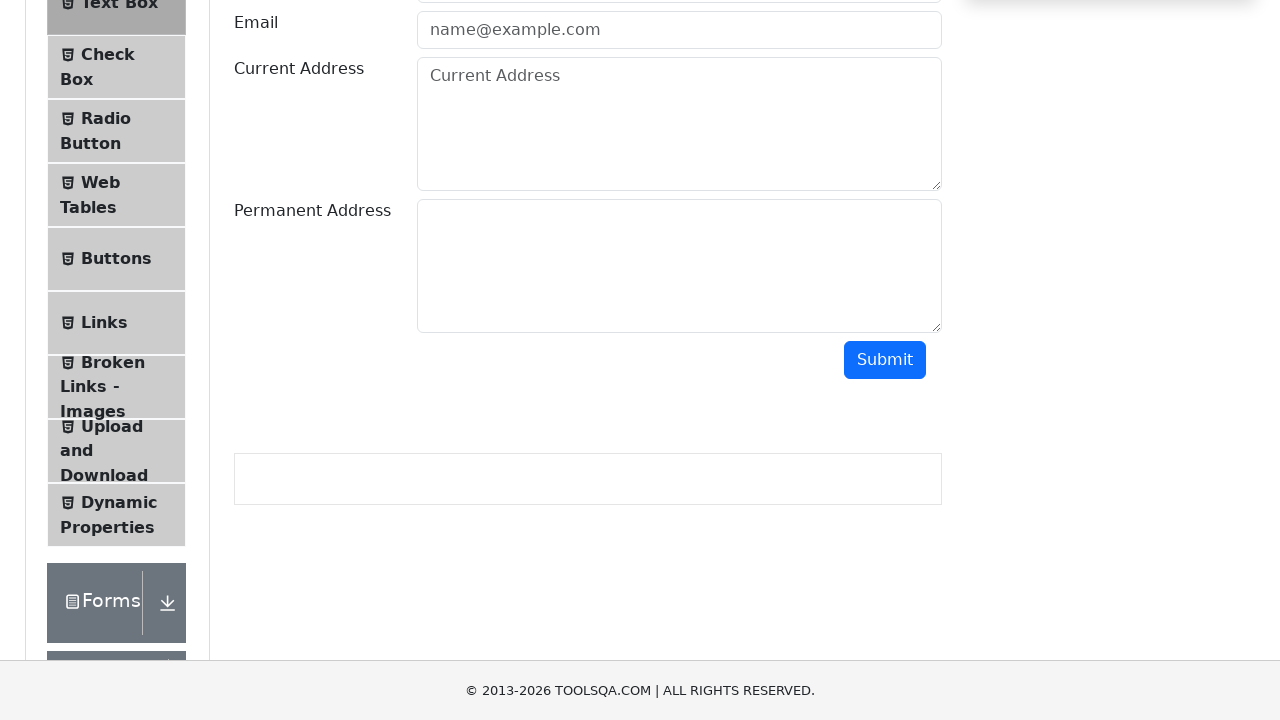

Pressed Page Down key on submit button element on #submit
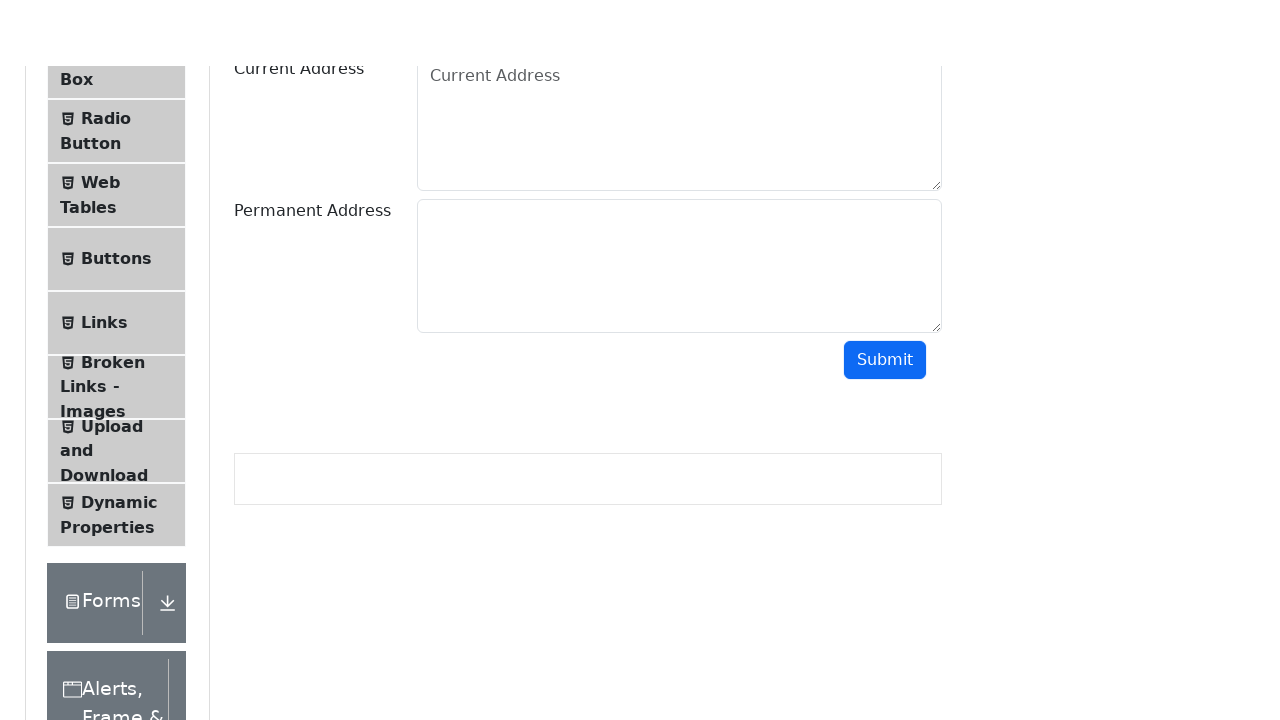

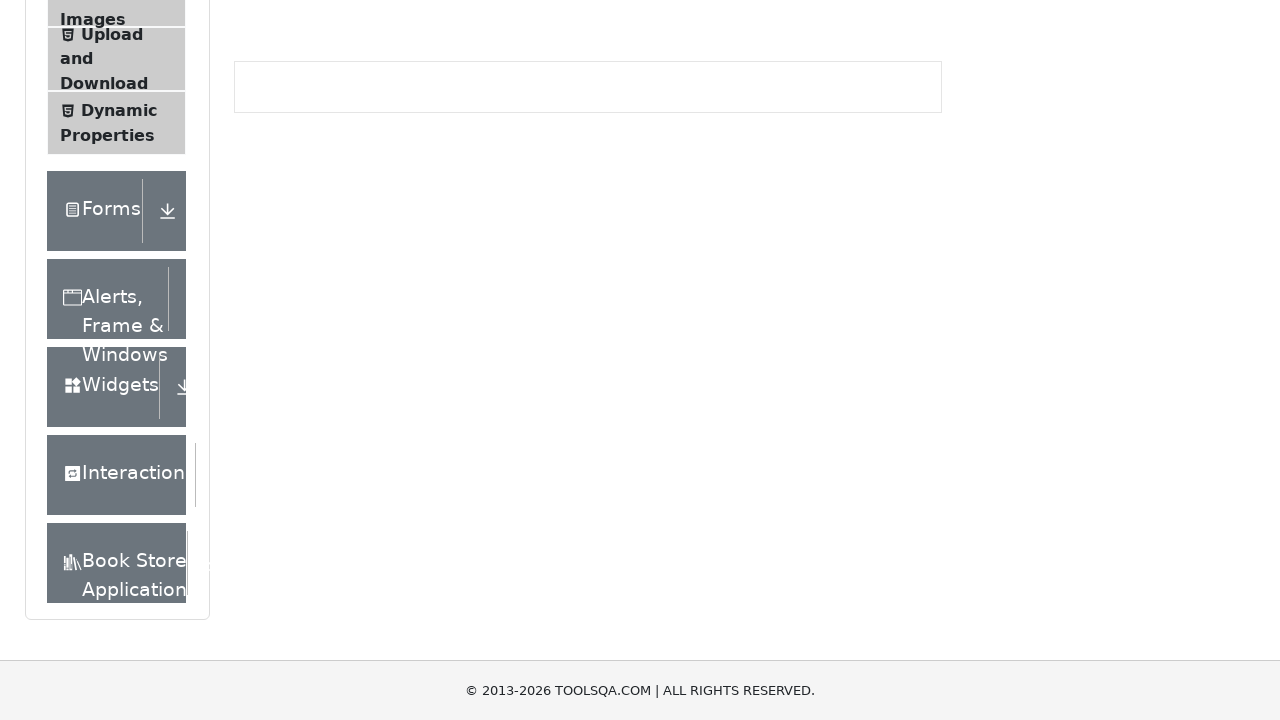